Tests checkbox functionality by verifying checkbox states and clicking all checkboxes to select them

Starting URL: https://syntaxprojects.com/basic-checkbox-demo.php

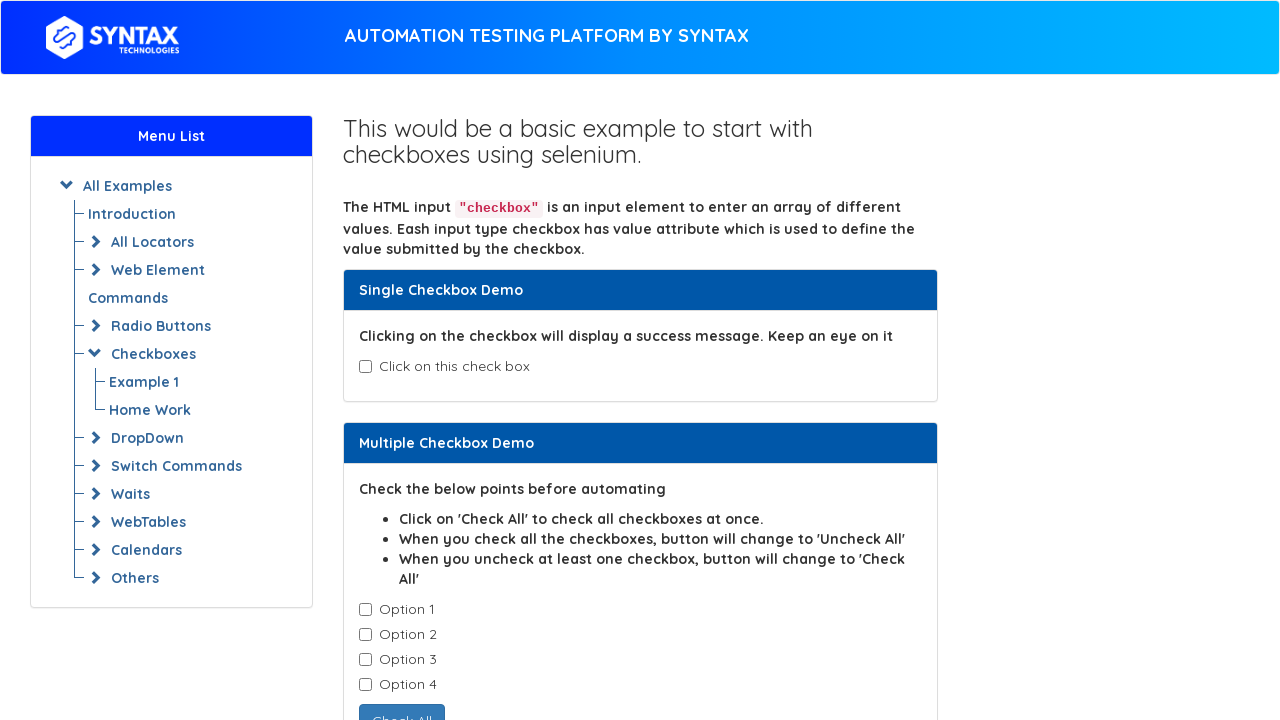

Located all checkboxes with class 'cb1-element'
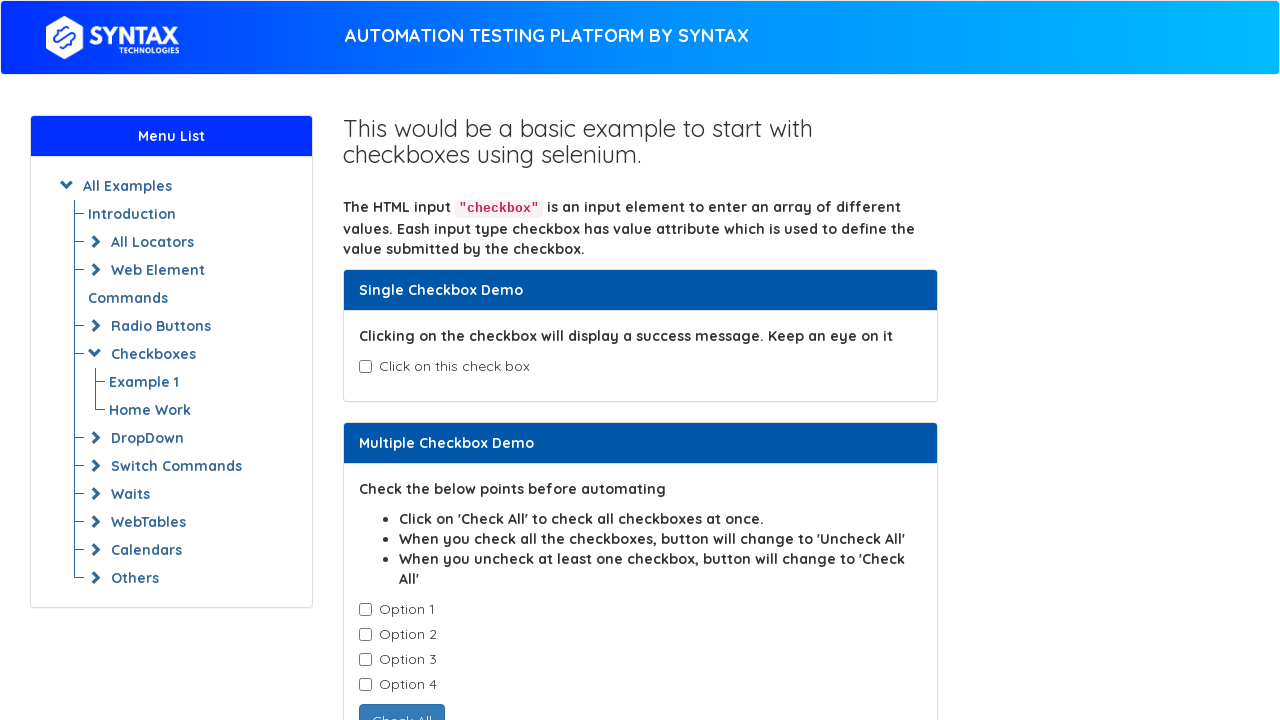

Verified checkbox 1 is visible
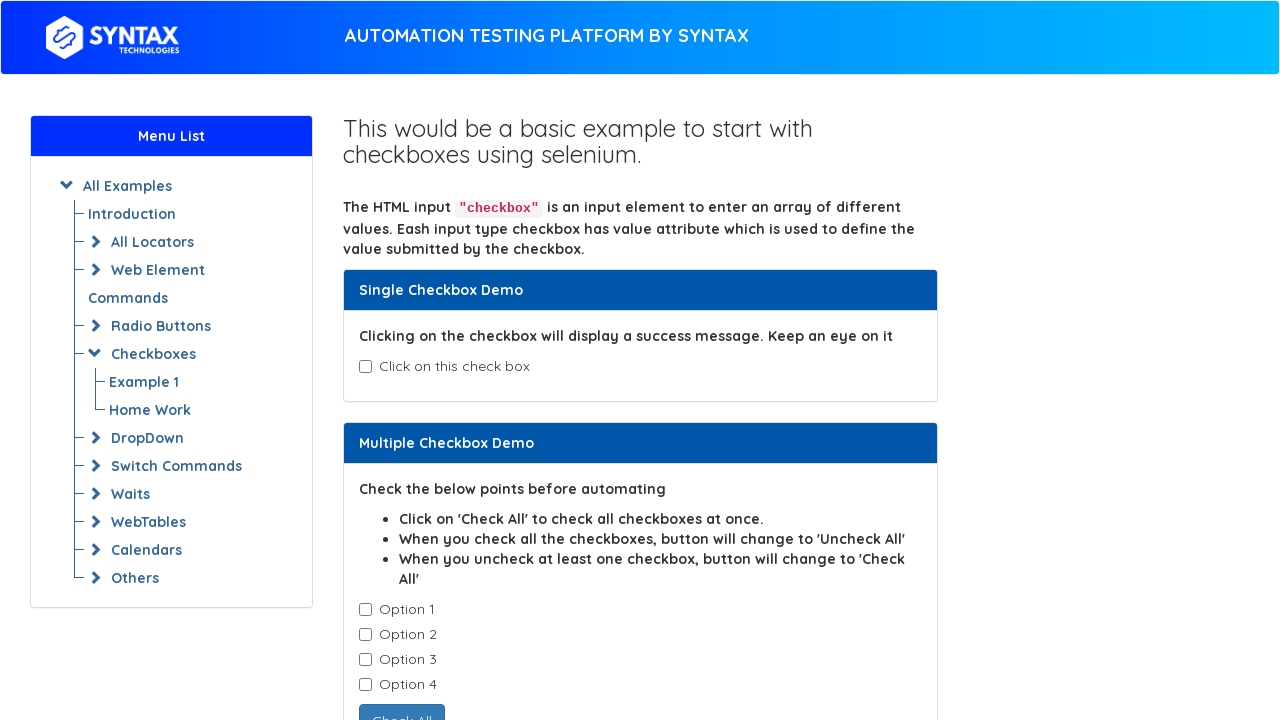

Verified checkbox 2 is visible
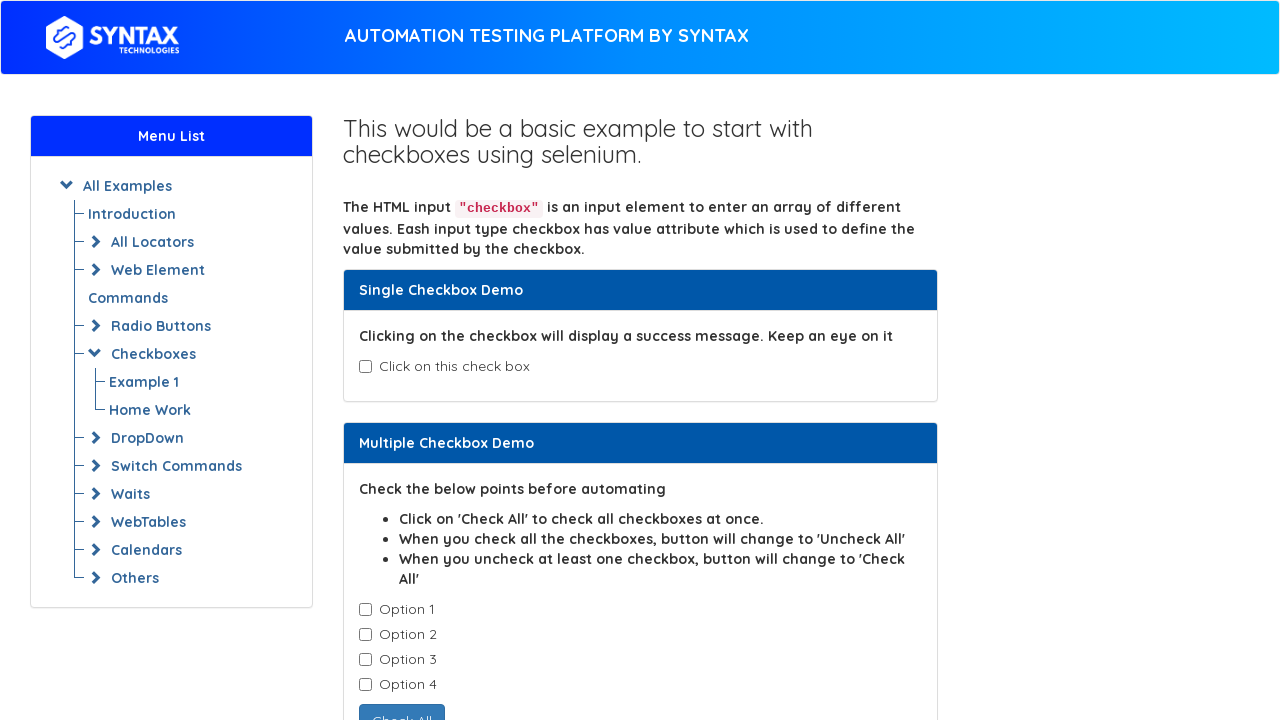

Verified checkbox 3 is visible
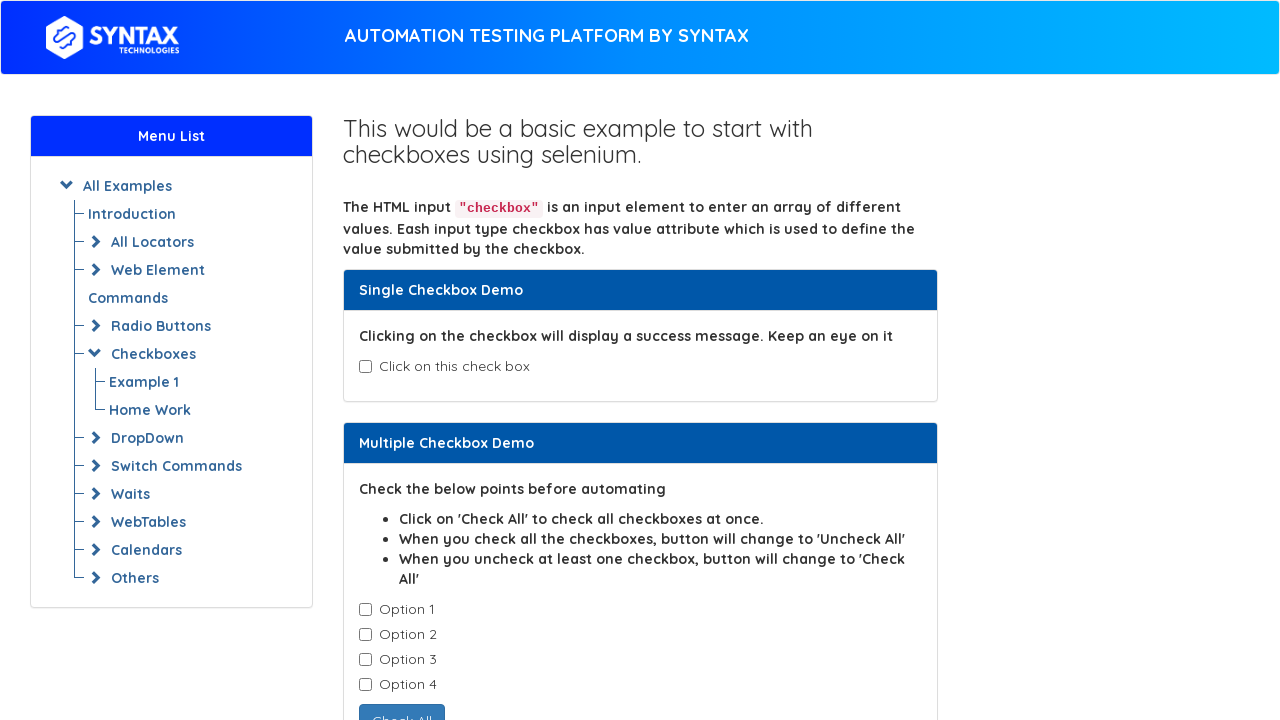

Verified checkbox 4 is visible
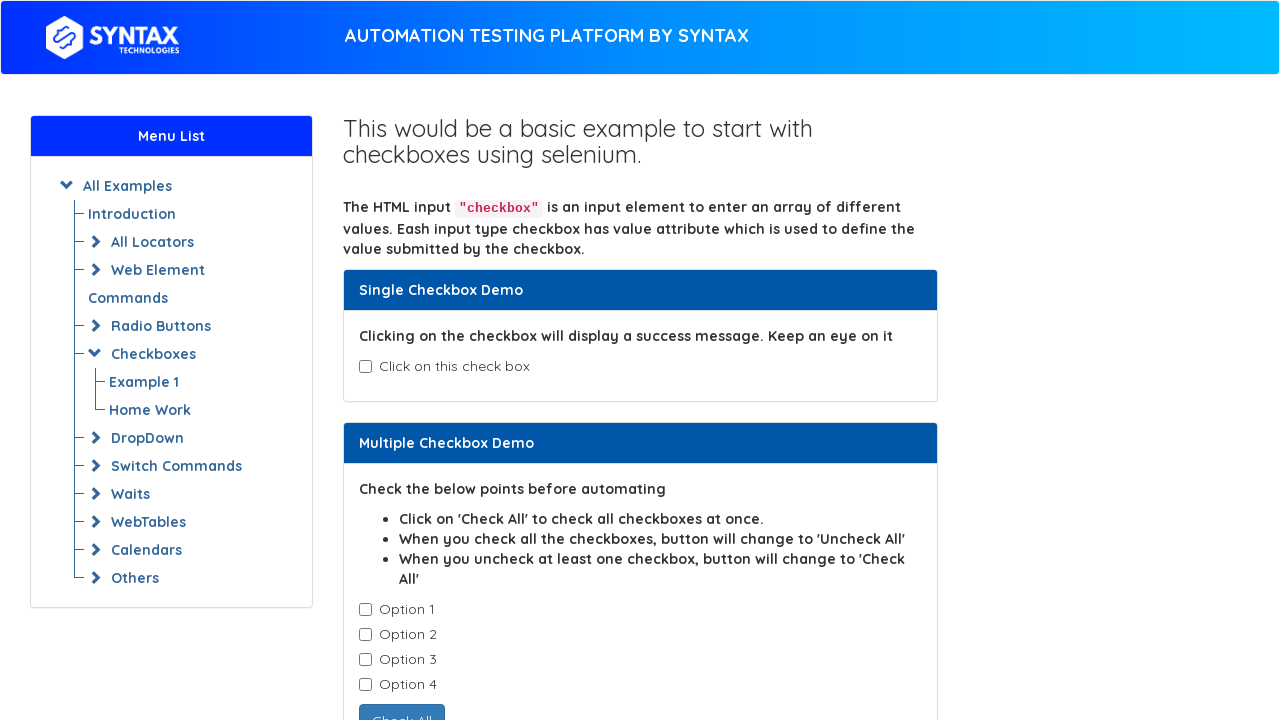

Verified checkbox 1 is enabled
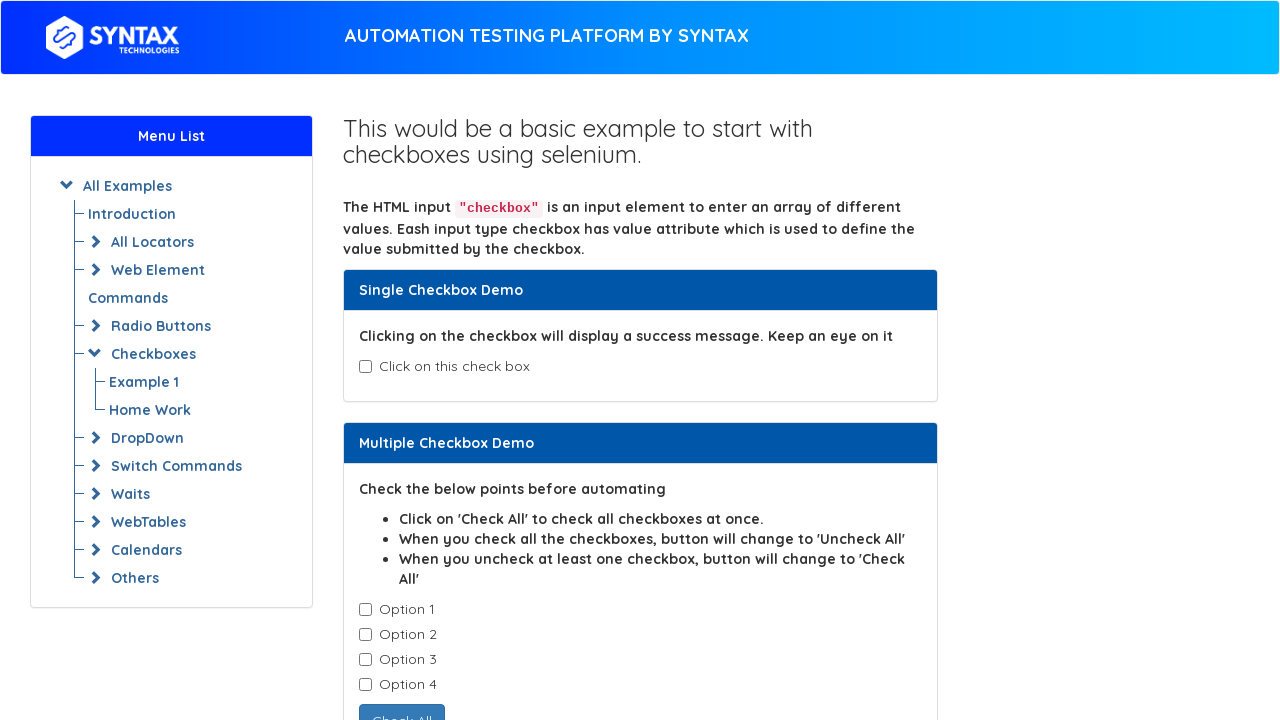

Verified checkbox 2 is enabled
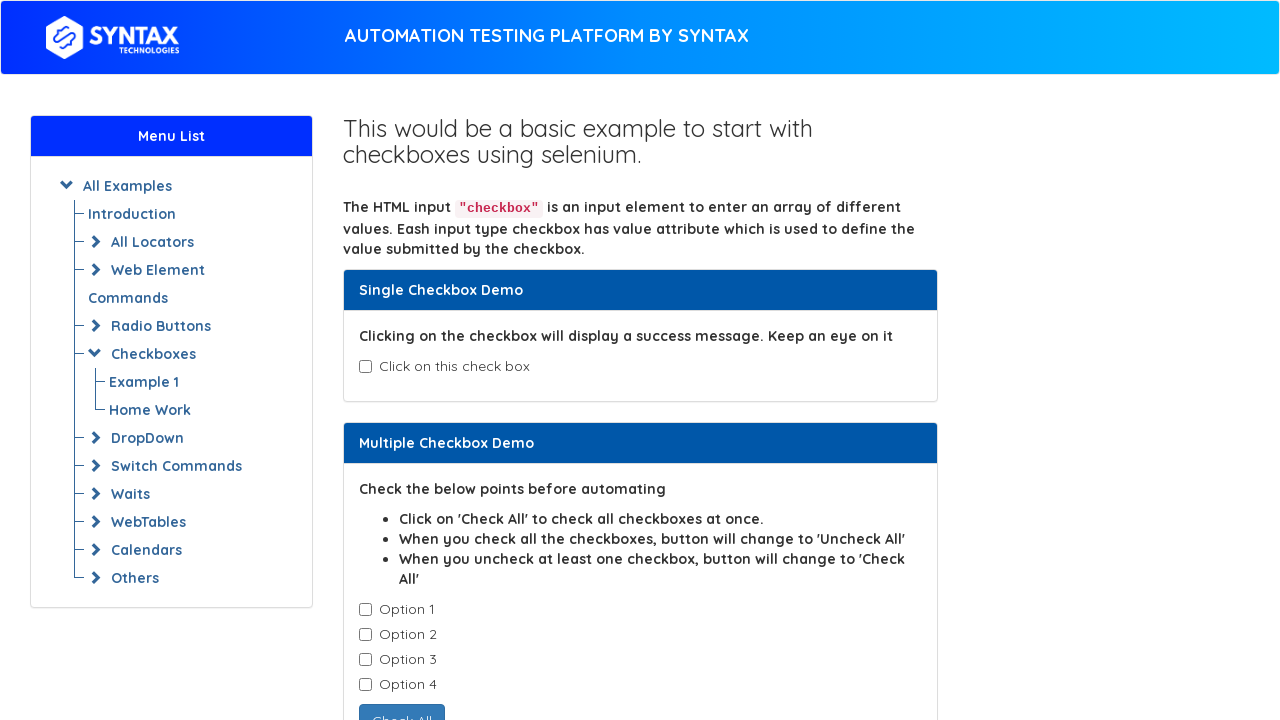

Verified checkbox 3 is enabled
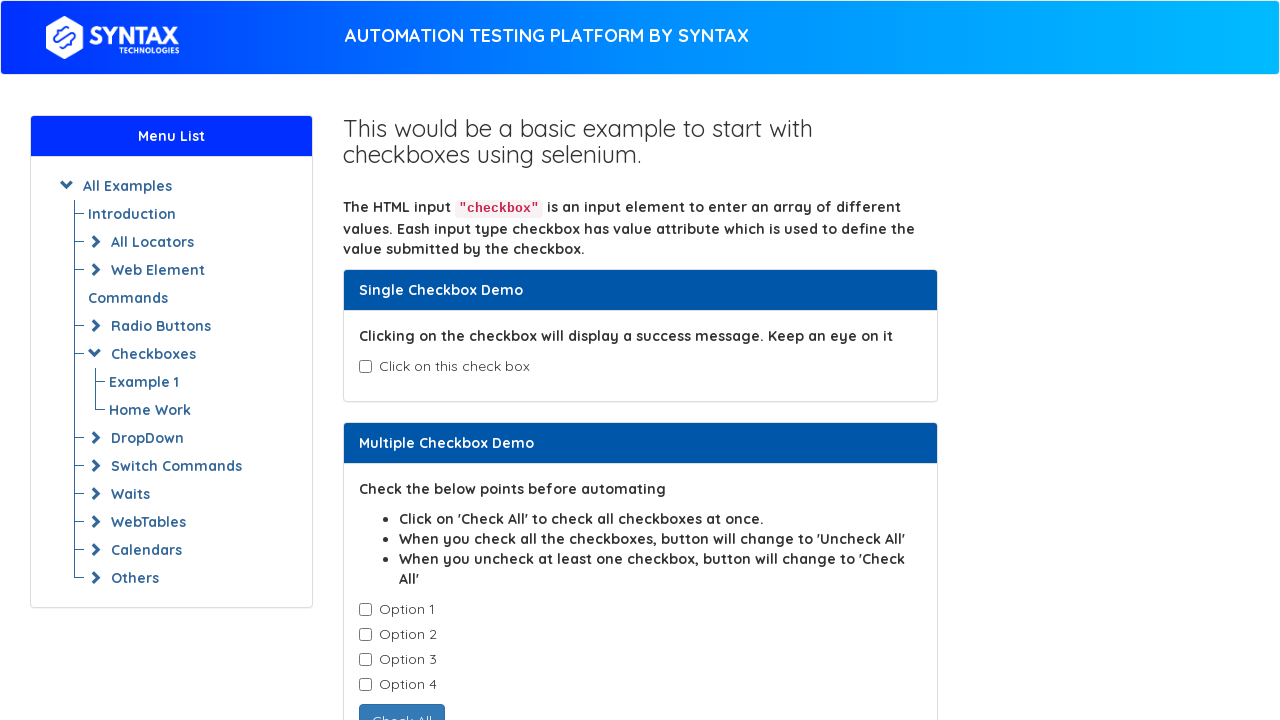

Verified checkbox 4 is enabled
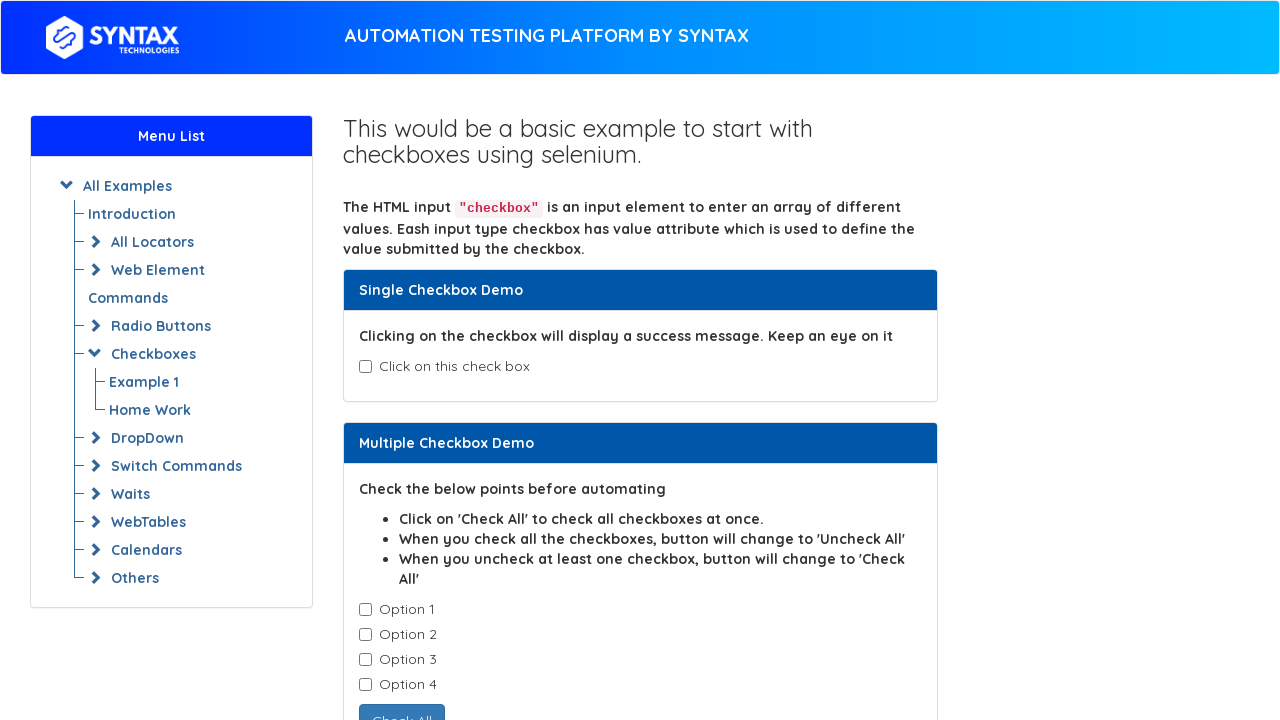

Verified checkbox 1 is not initially selected
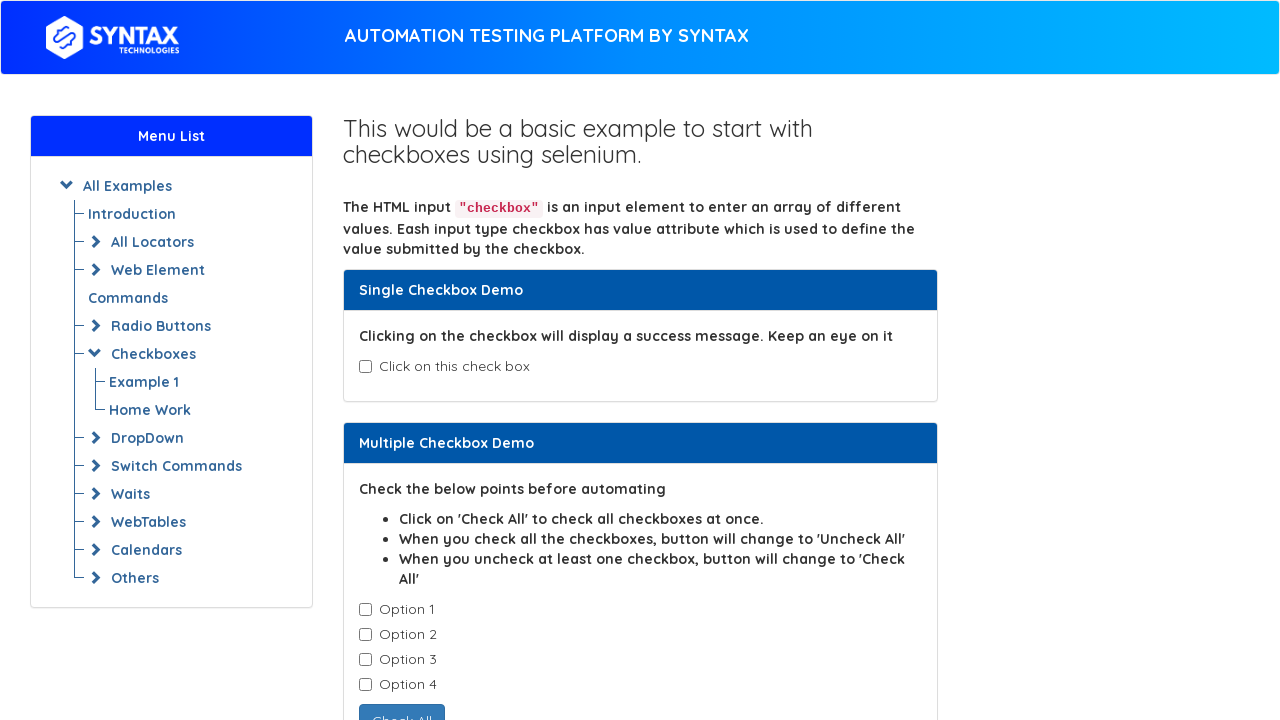

Verified checkbox 2 is not initially selected
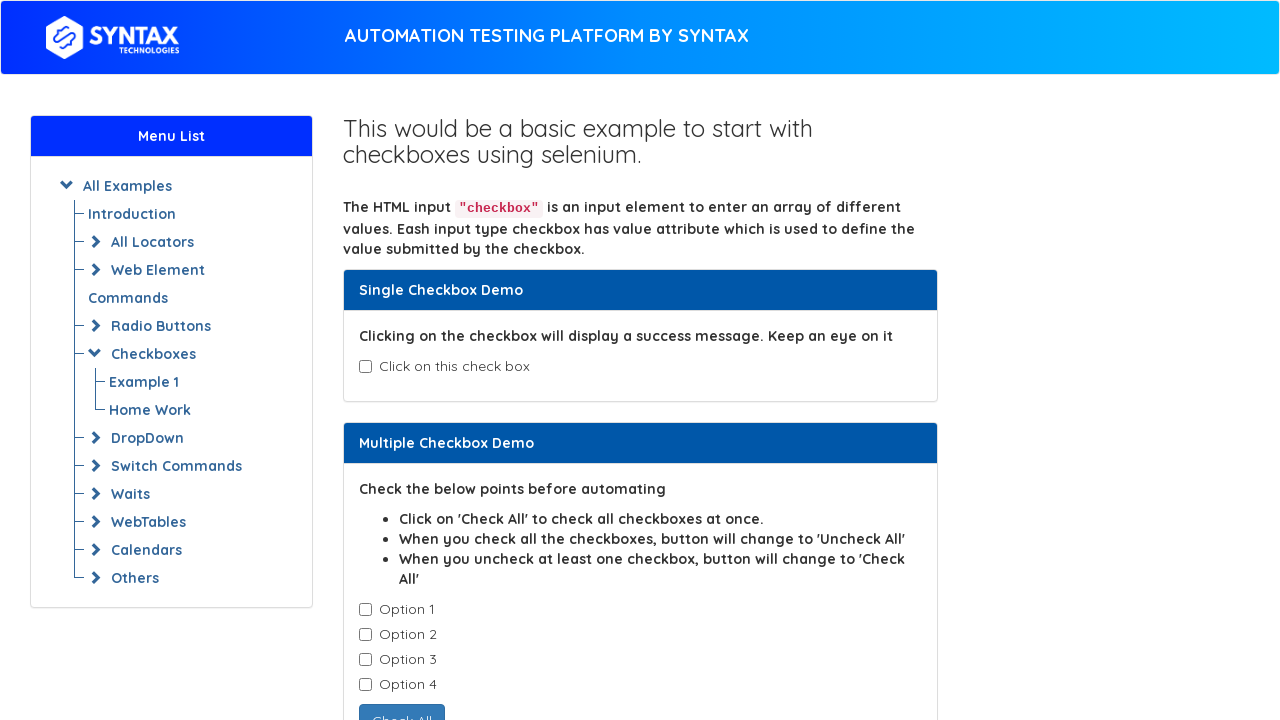

Verified checkbox 3 is not initially selected
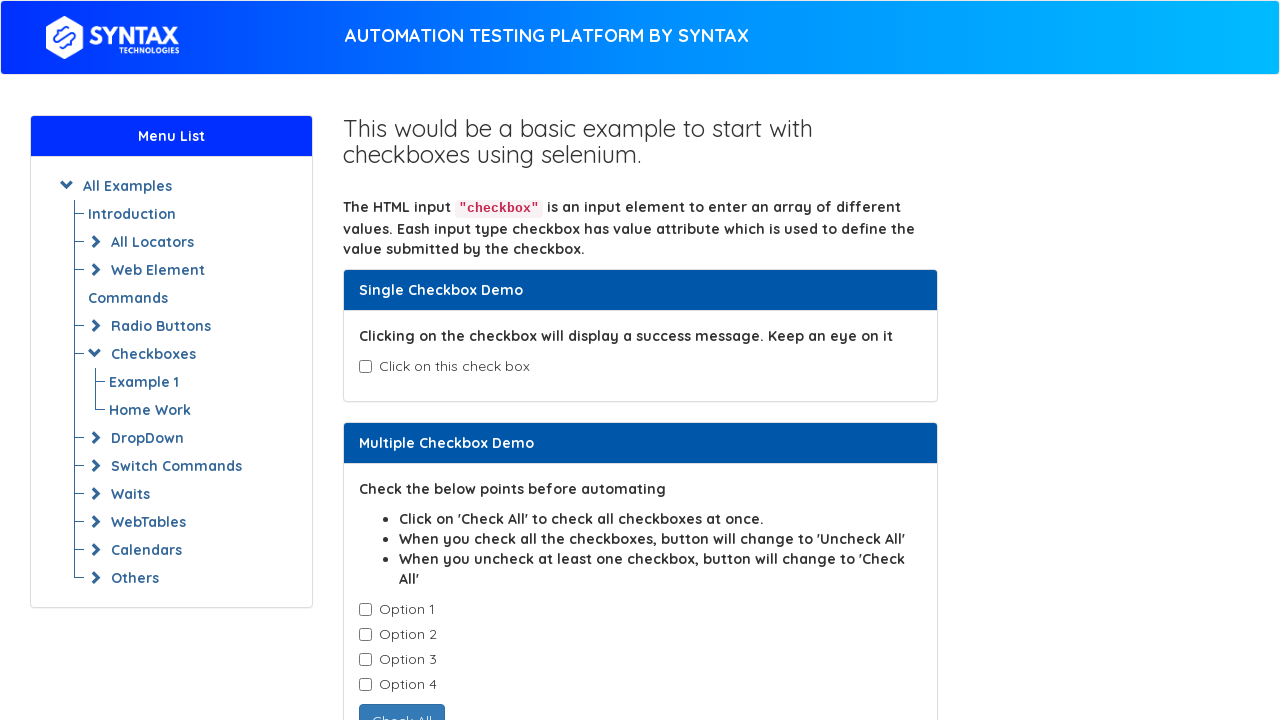

Verified checkbox 4 is not initially selected
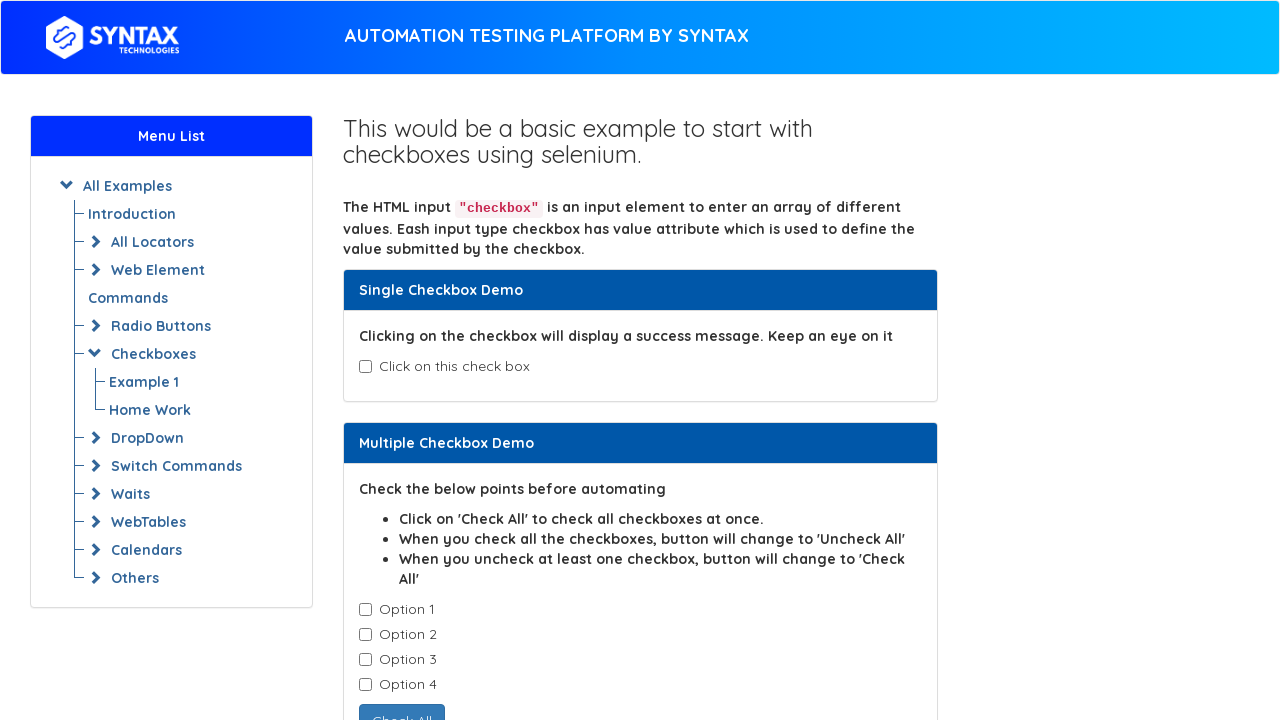

Clicked checkbox 1 to select it at (365, 610) on input.cb1-element >> nth=0
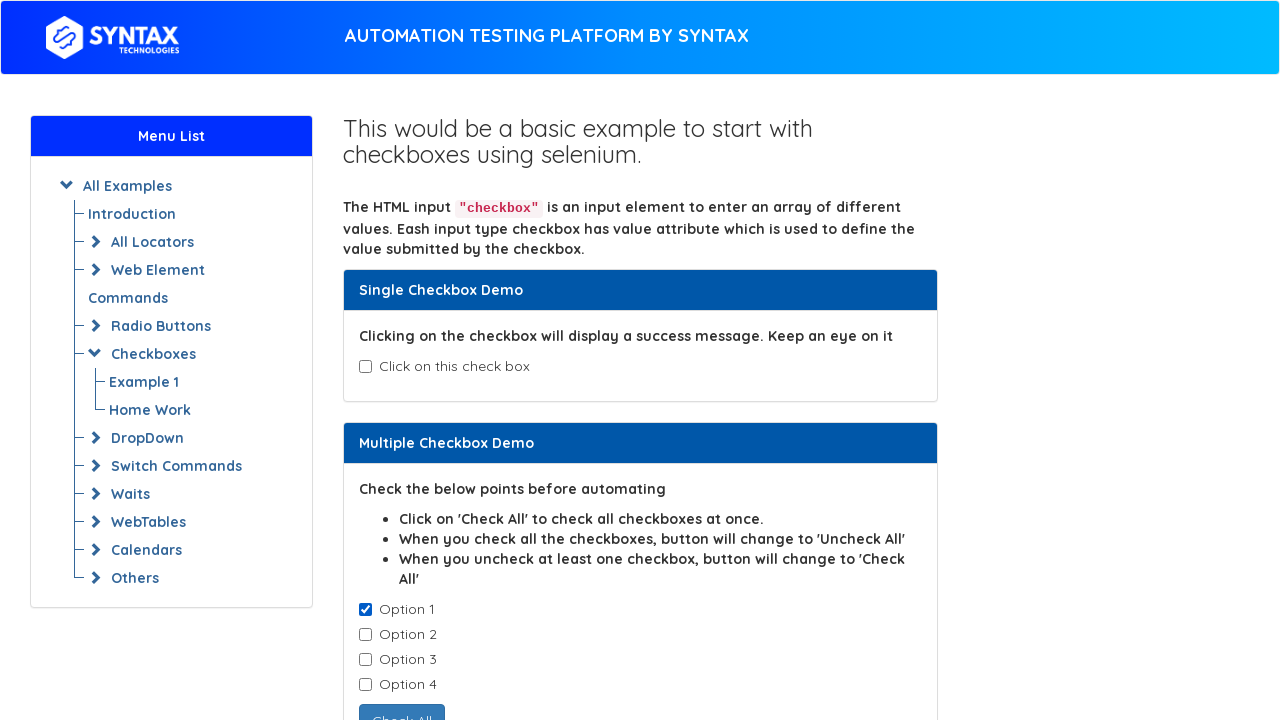

Clicked checkbox 2 to select it at (365, 635) on input.cb1-element >> nth=1
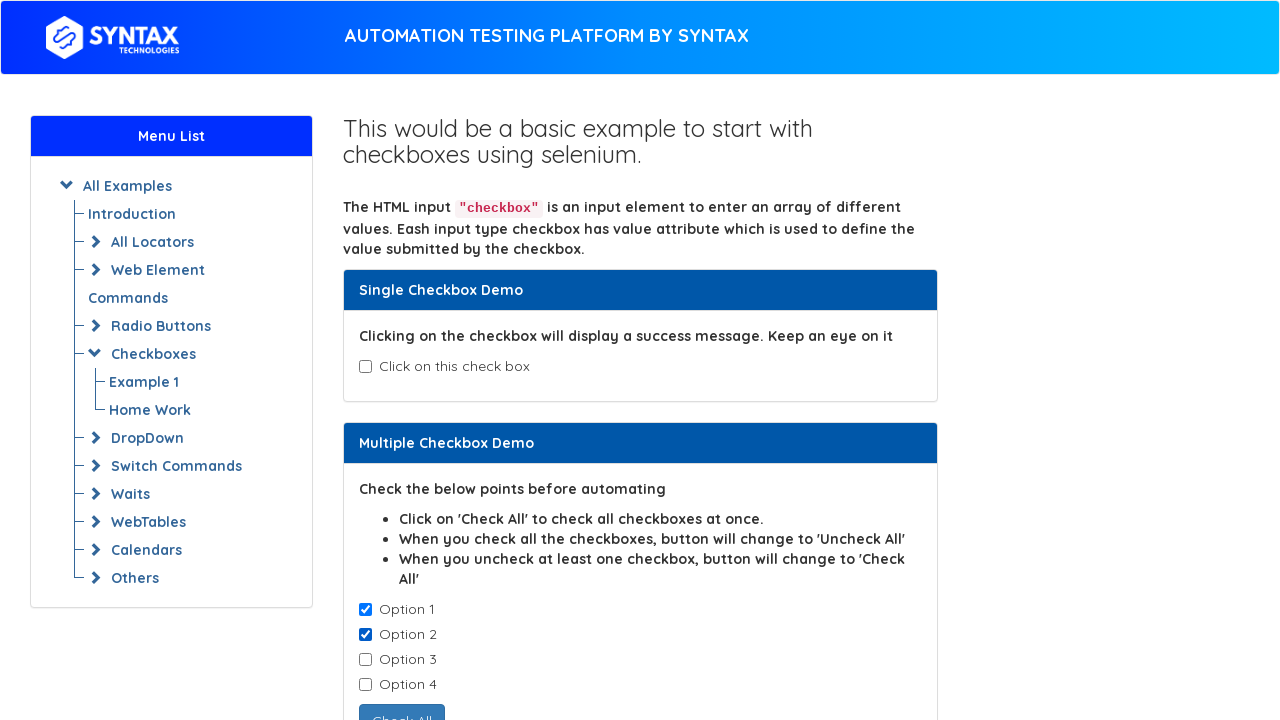

Clicked checkbox 3 to select it at (365, 660) on input.cb1-element >> nth=2
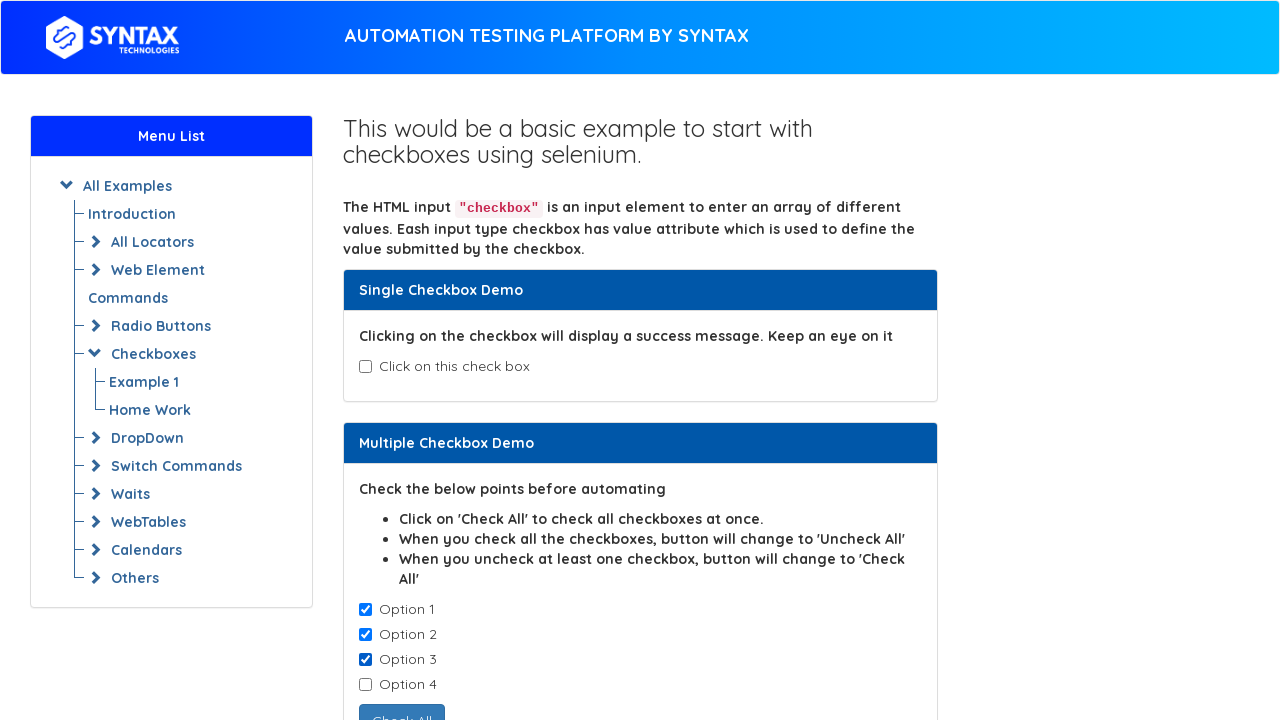

Clicked checkbox 4 to select it at (365, 685) on input.cb1-element >> nth=3
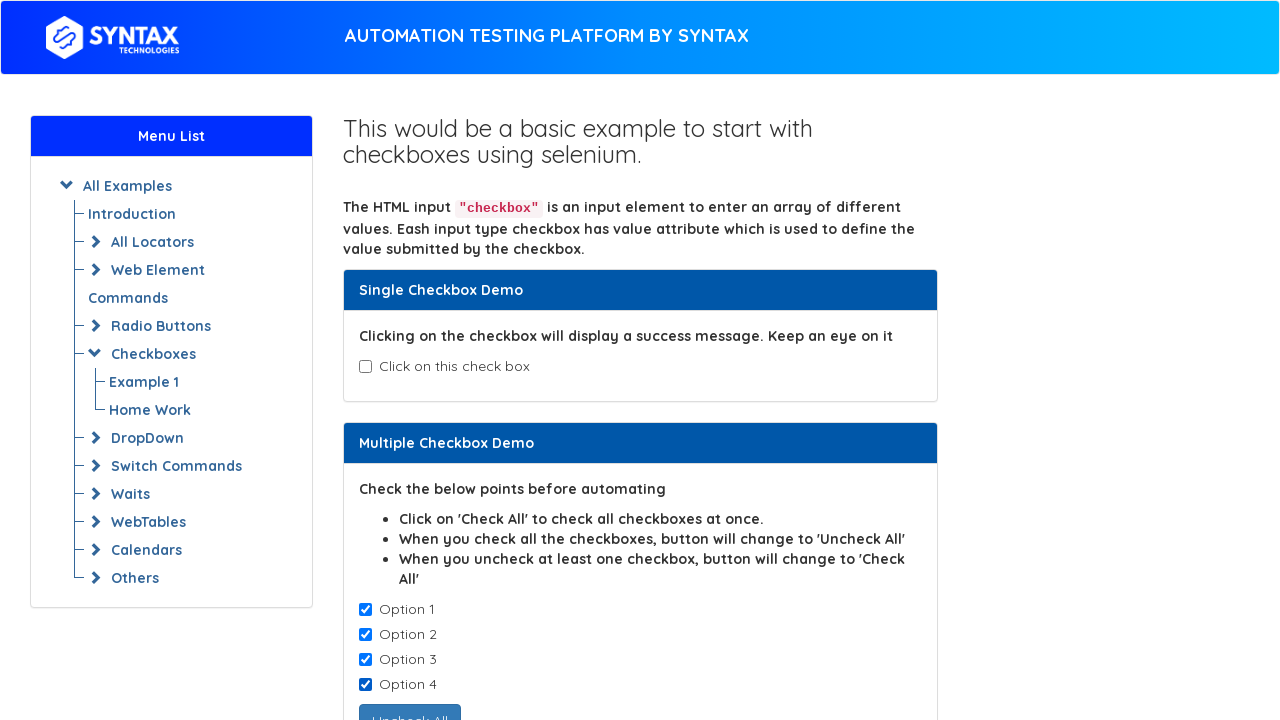

Verified checkbox 1 is now selected
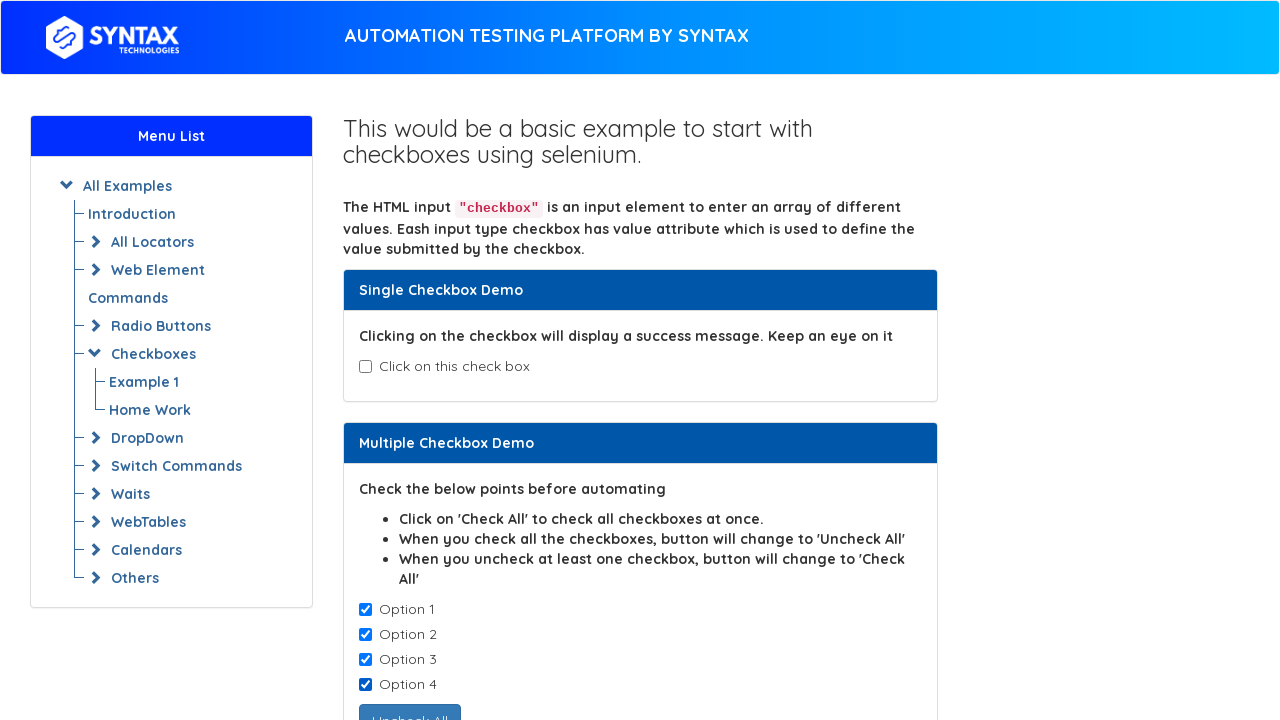

Verified checkbox 2 is now selected
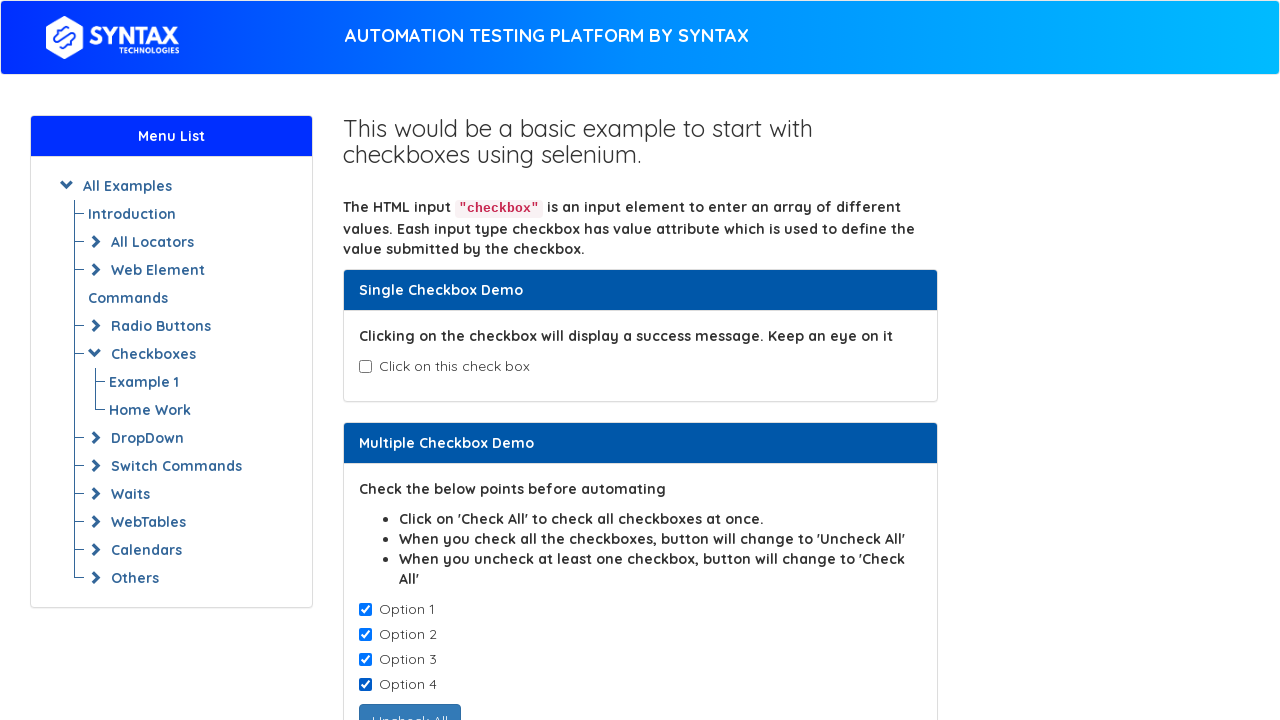

Verified checkbox 3 is now selected
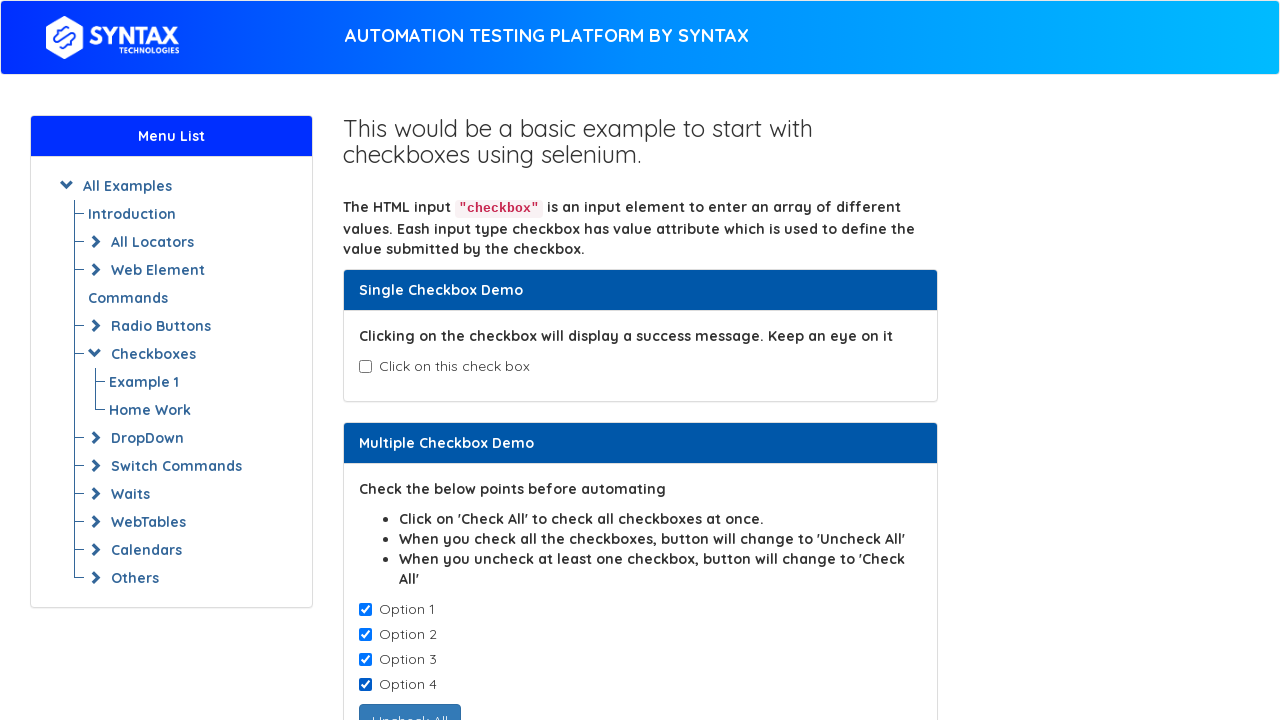

Verified checkbox 4 is now selected
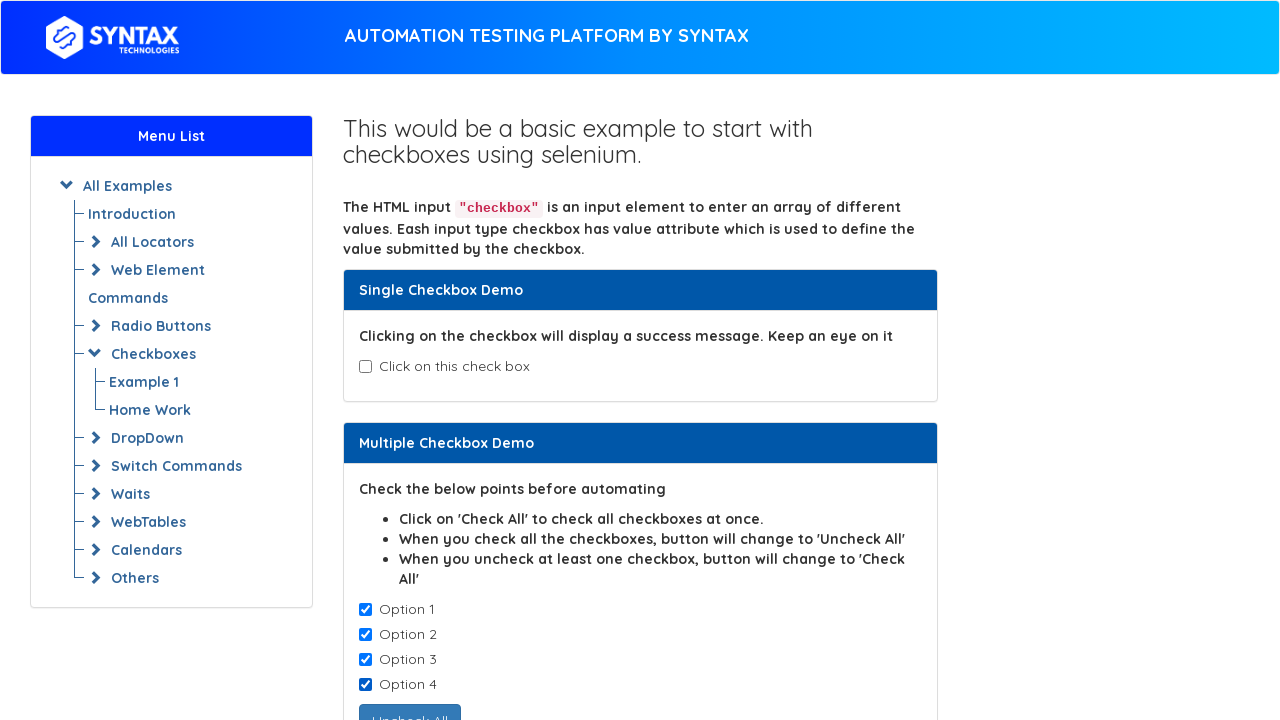

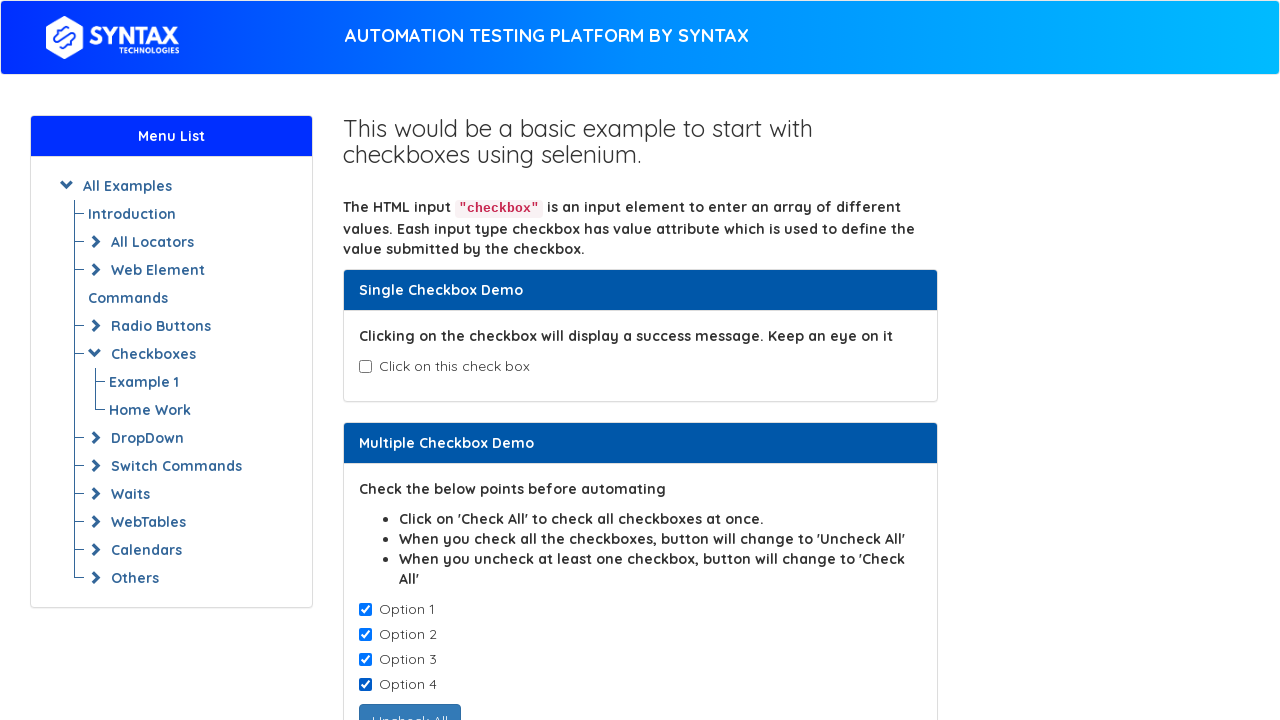